Tests game content and functionality including canvas, stats, controls visibility, speed control interaction, and toggle buttons

Starting URL: https://tjsingleton.github.io/bulletbuzz/game/

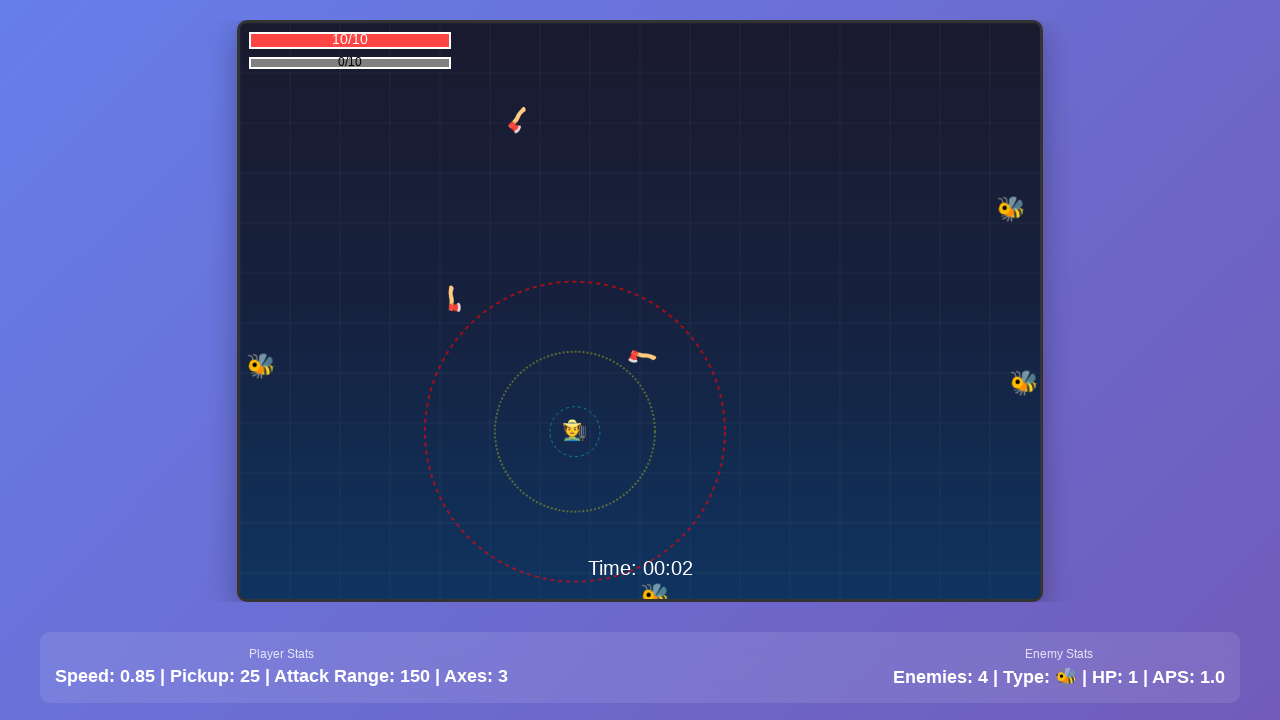

Waited for game canvas to load
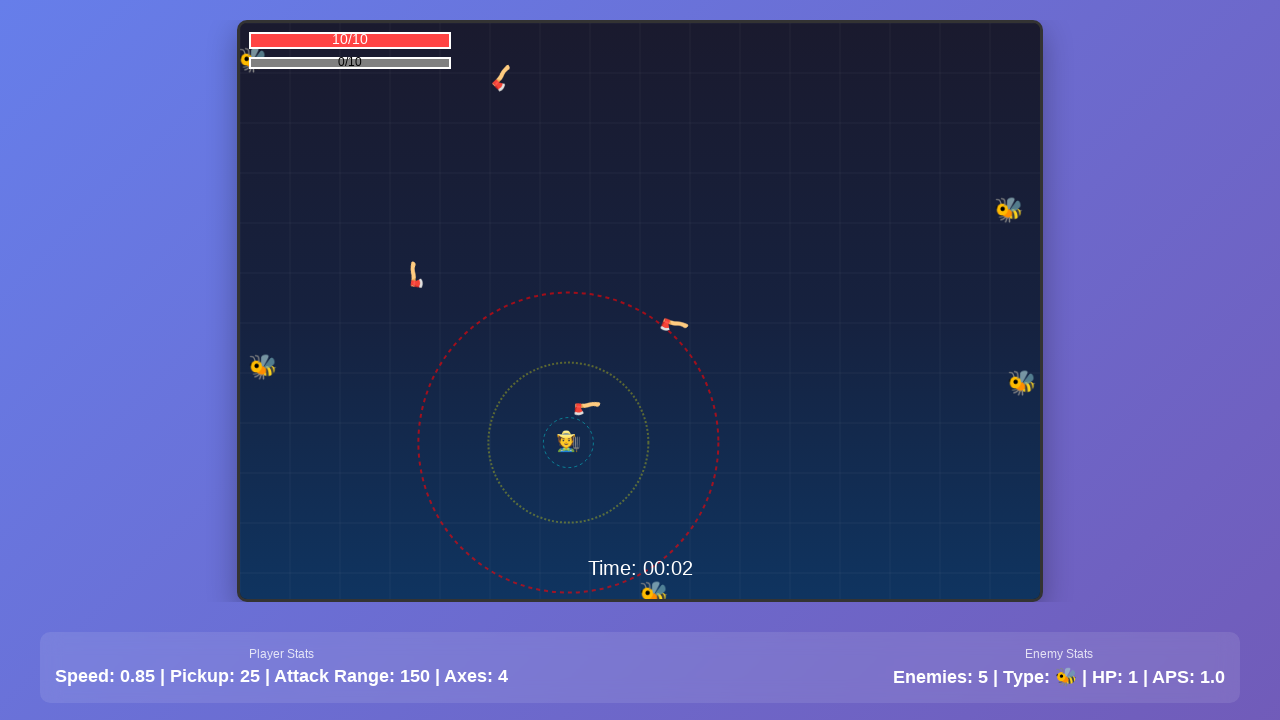

Verified game canvas is visible
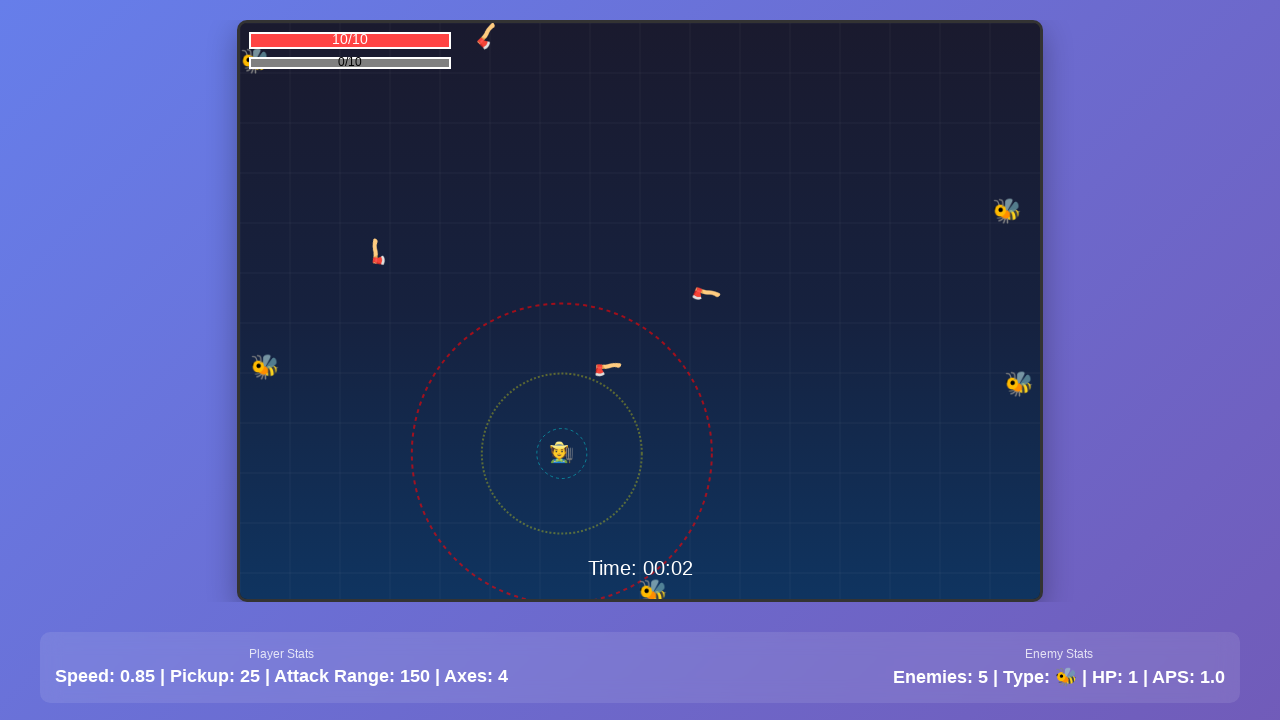

Verified stats element is visible
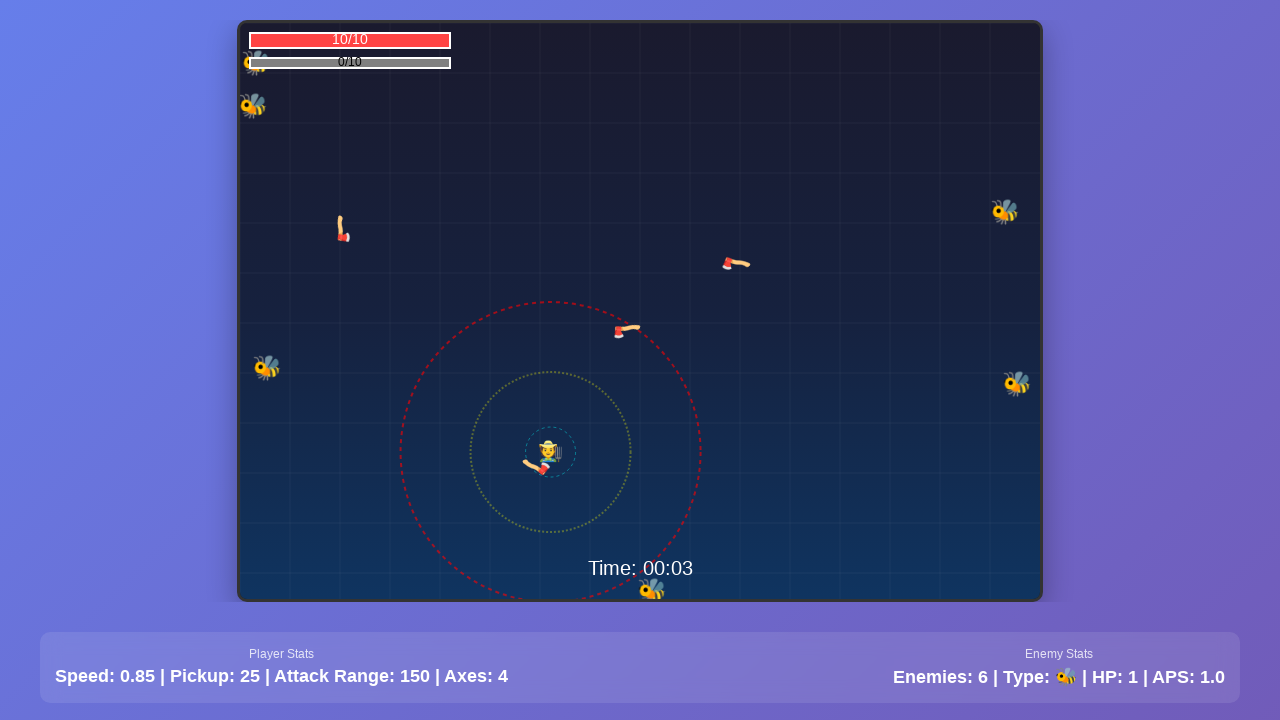

Verified enemy stats element is visible
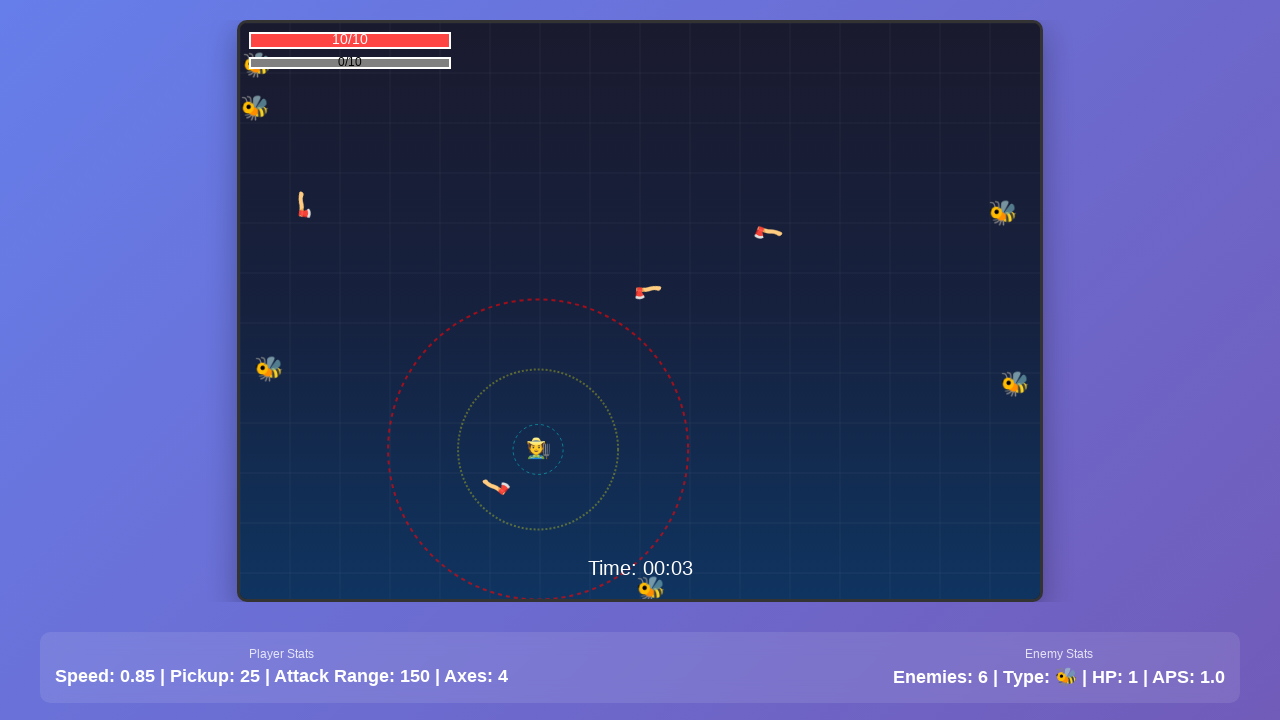

Verified game speed control is visible
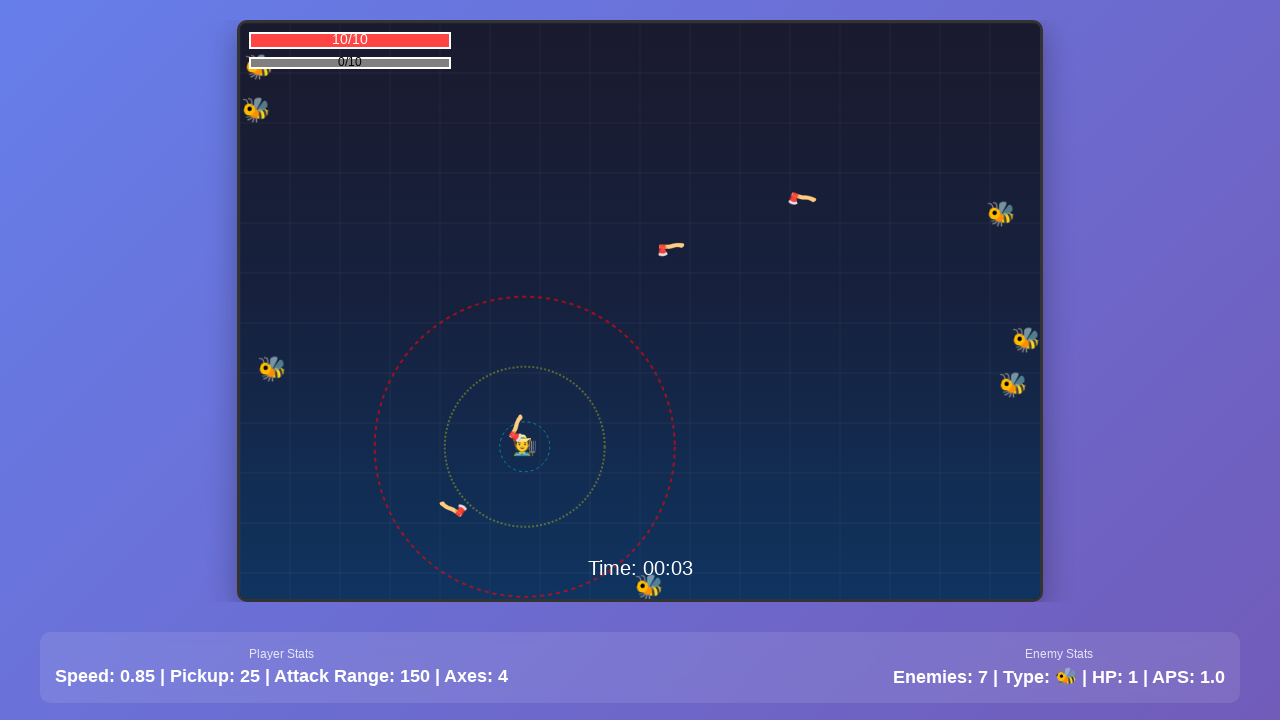

Verified auto-path toggle is visible
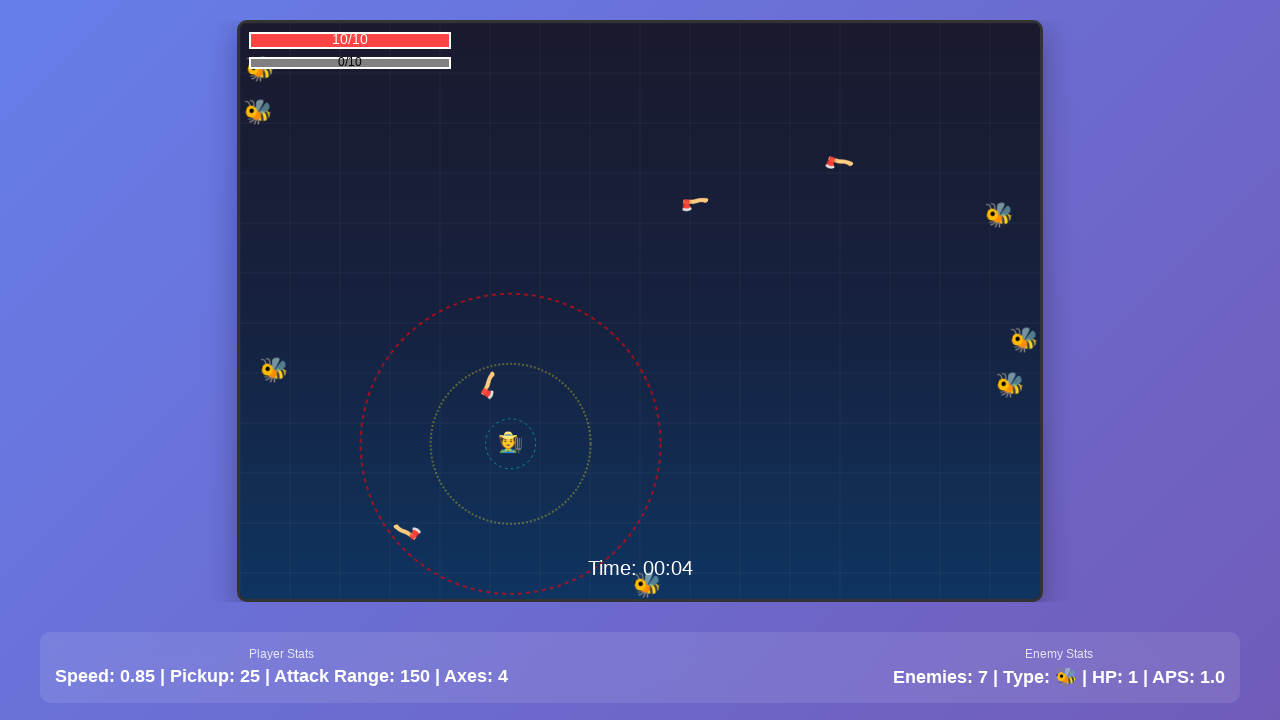

Verified auto-shop toggle is visible
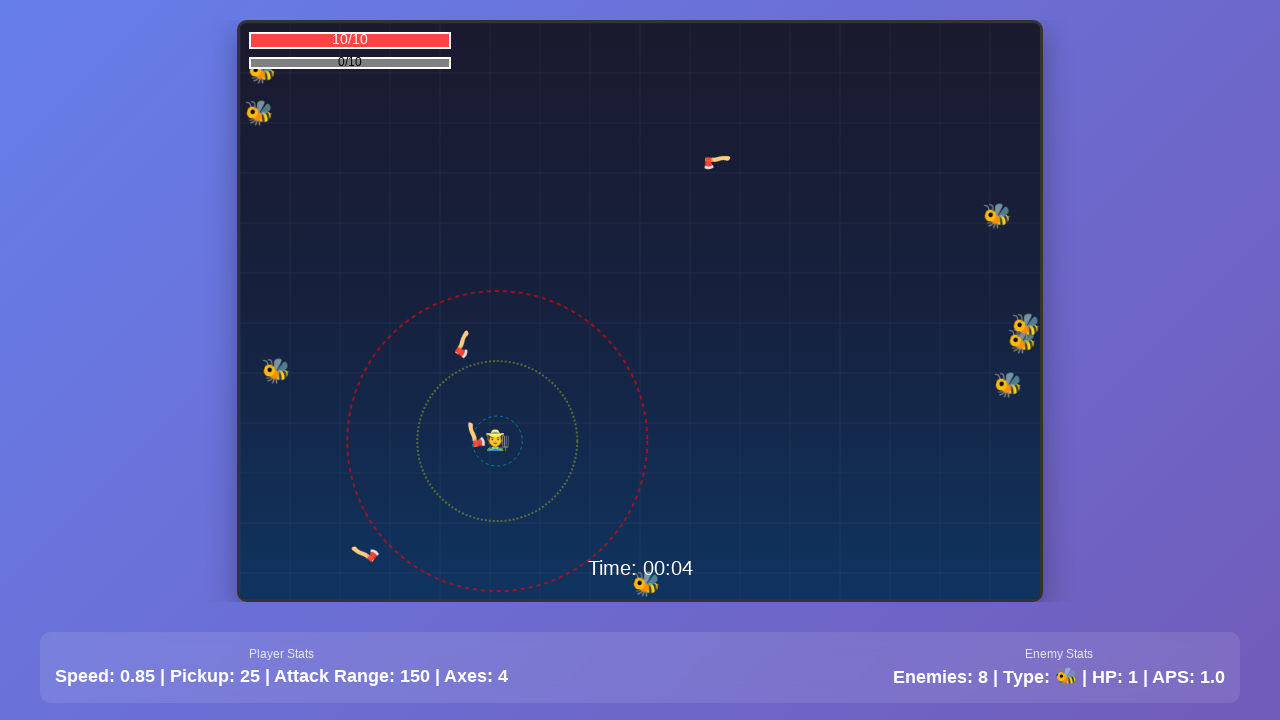

Waited 3 seconds for game to run
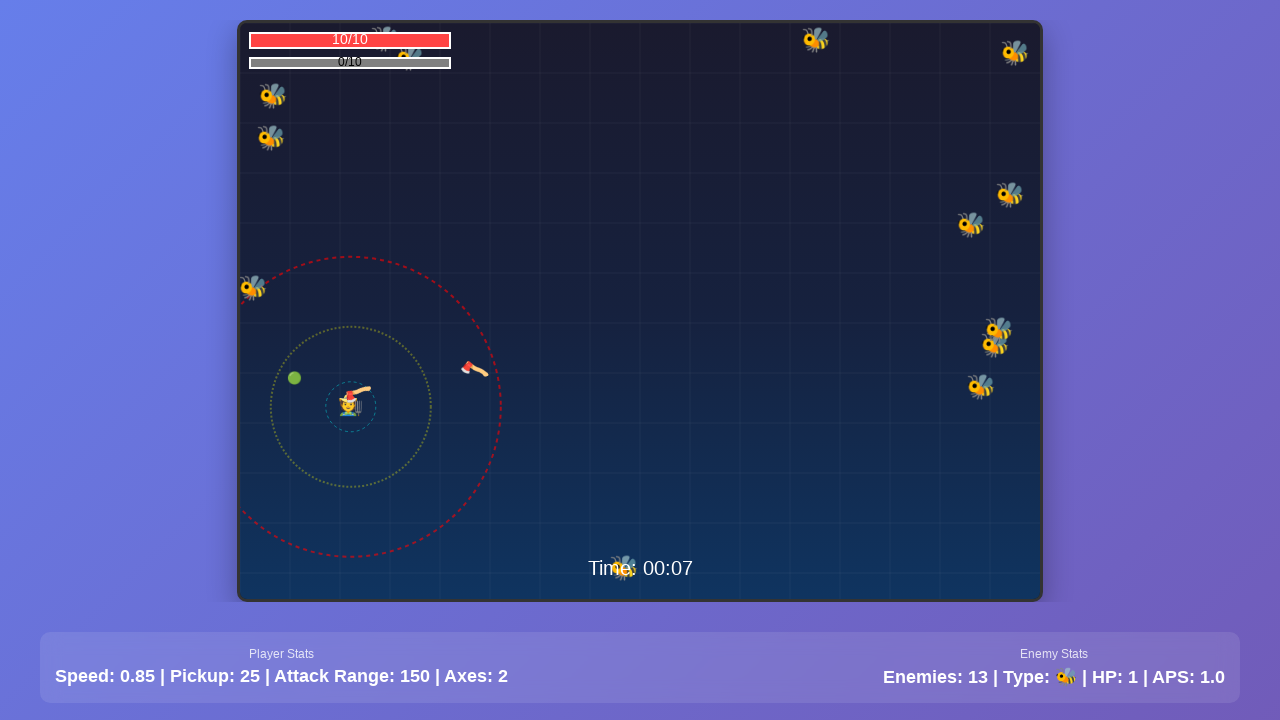

Retrieved game stats text content
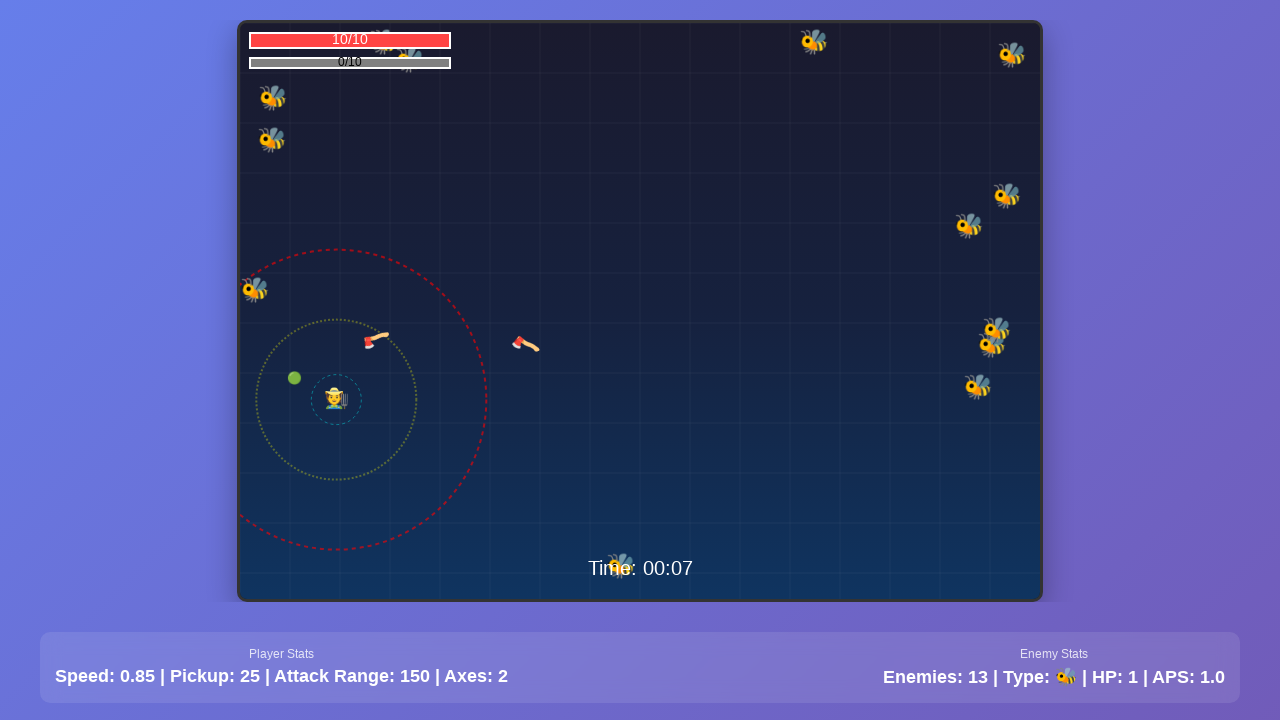

Set game speed control to value 5 on #gameSpeed
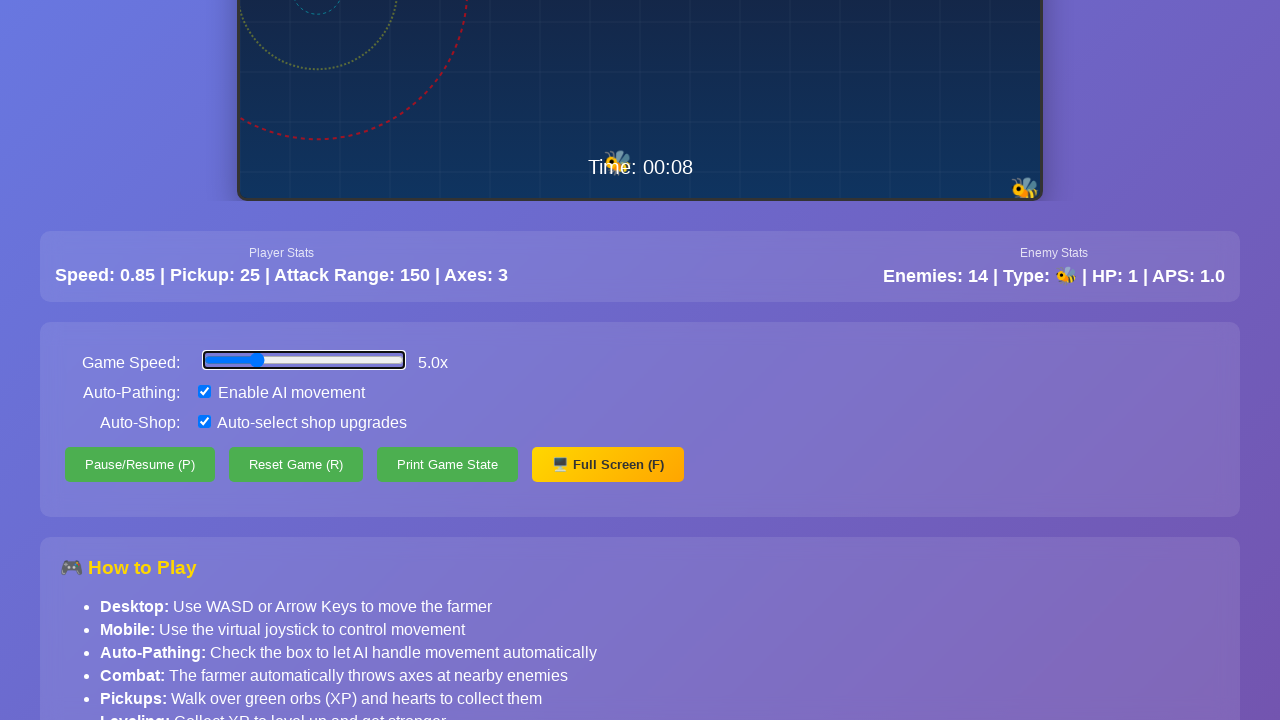

Retrieved game speed value display text
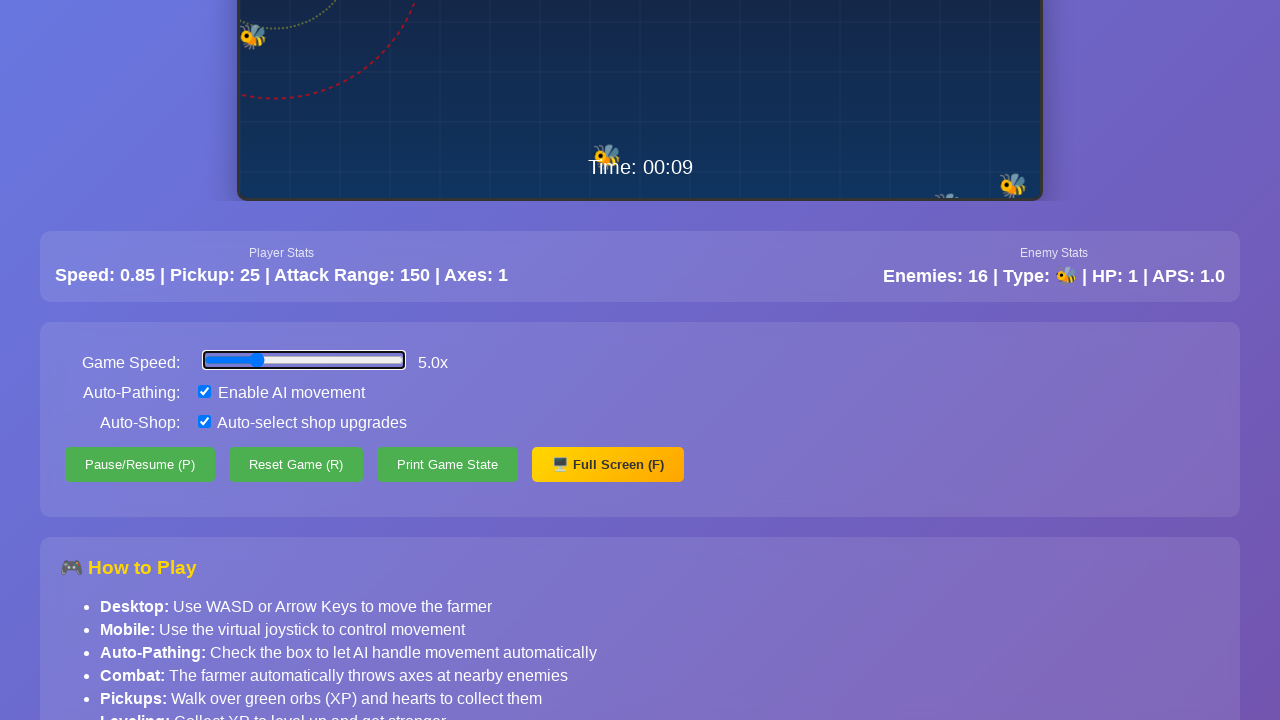

Clicked auto-path toggle button at (204, 392) on #autoPath
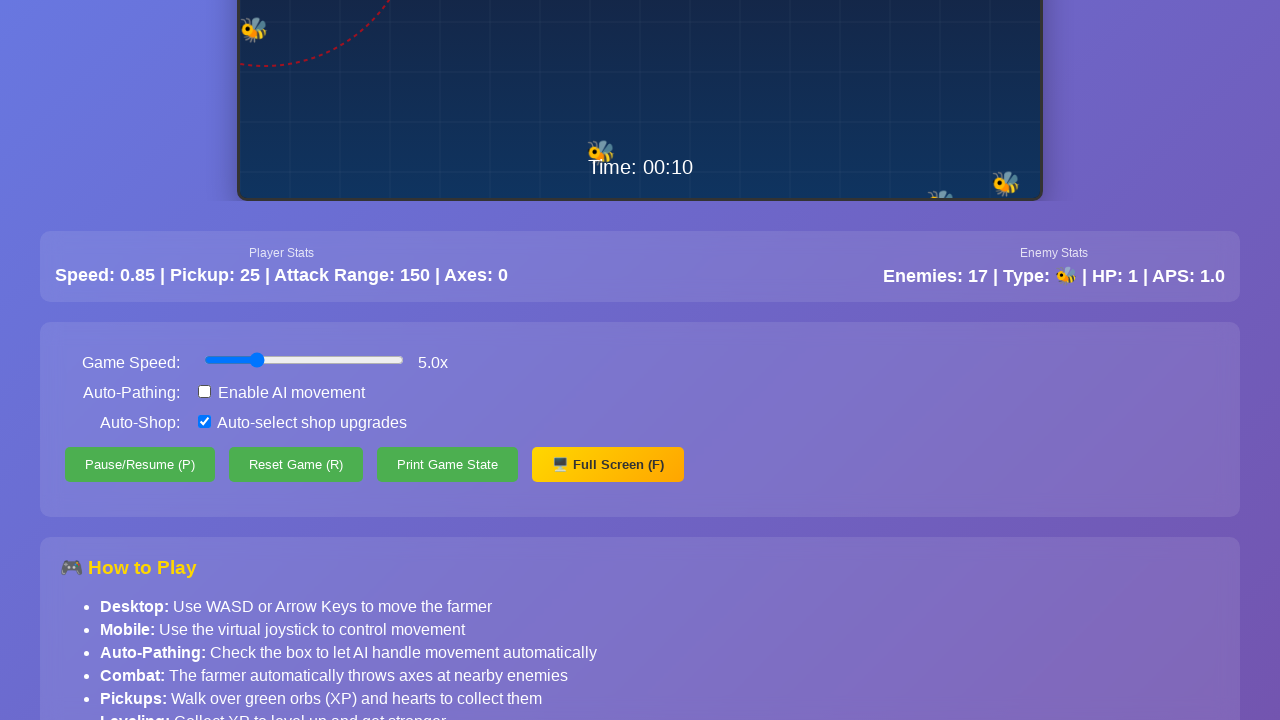

Waited for toggle state change to complete
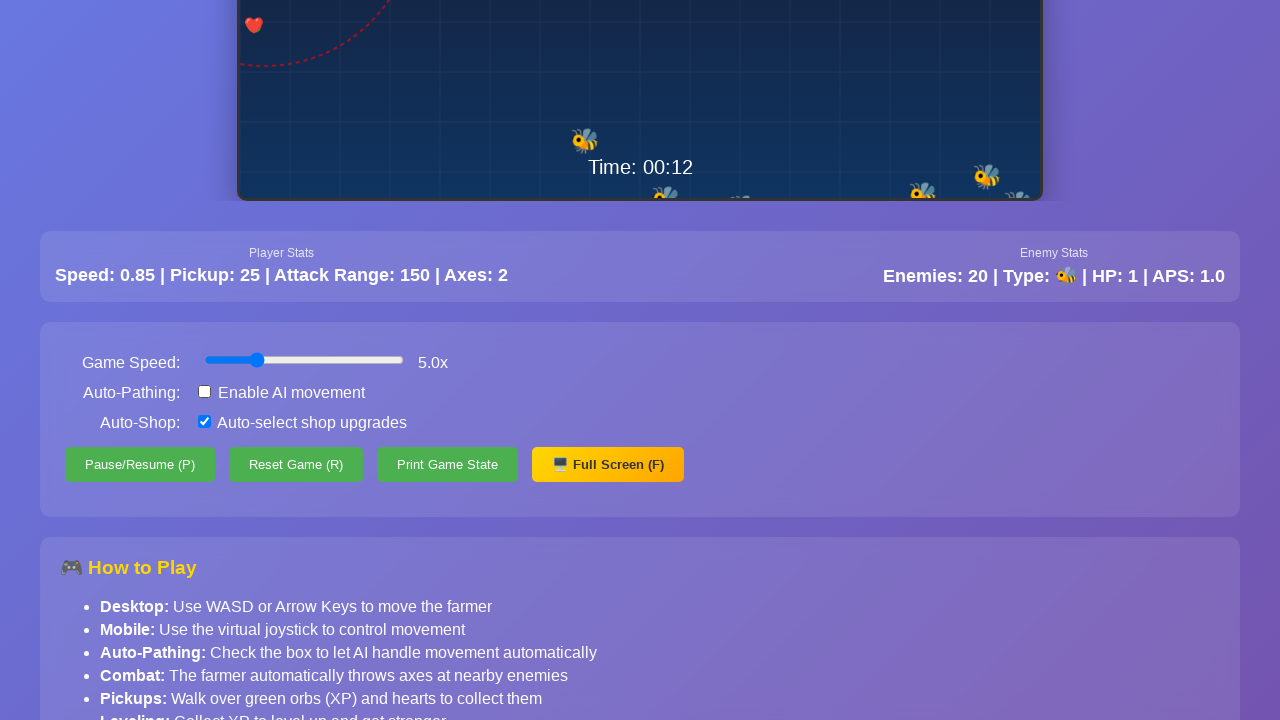

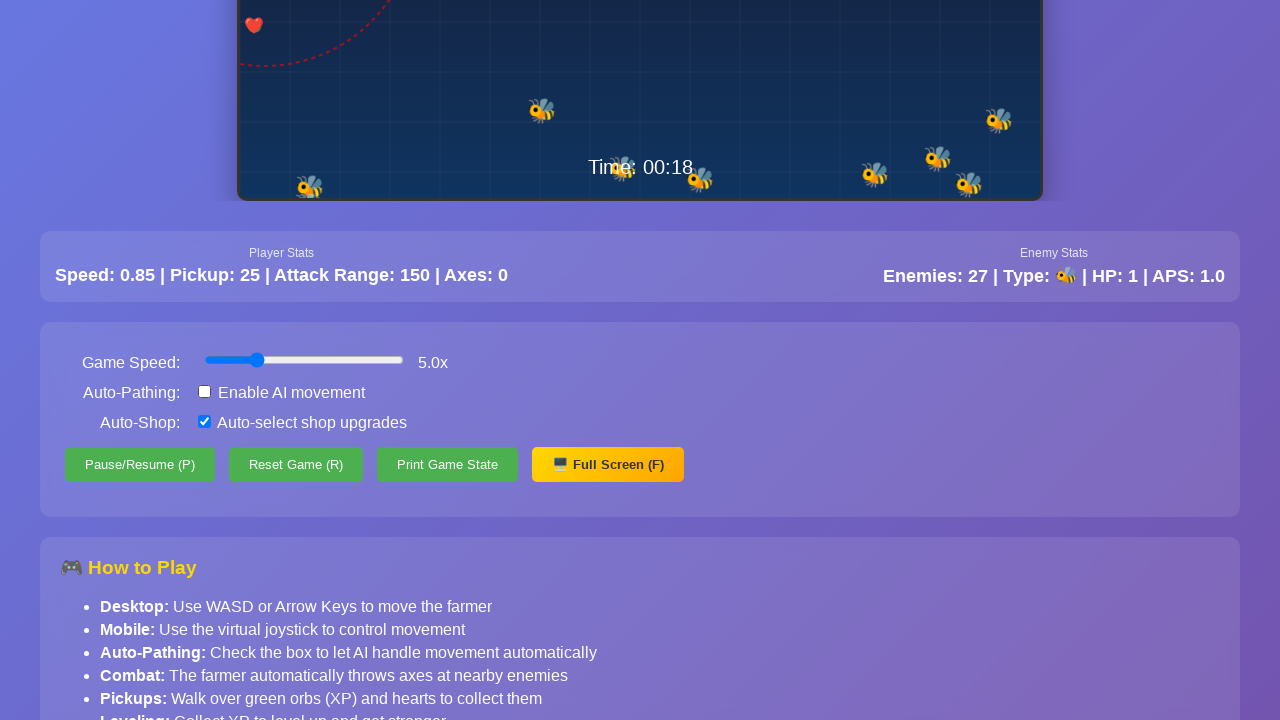